Tests right-click context menu functionality on a designated area, verifies the alert message, then clicks a link to open a new tab and verifies the content on the new page.

Starting URL: https://the-internet.herokuapp.com/context_menu

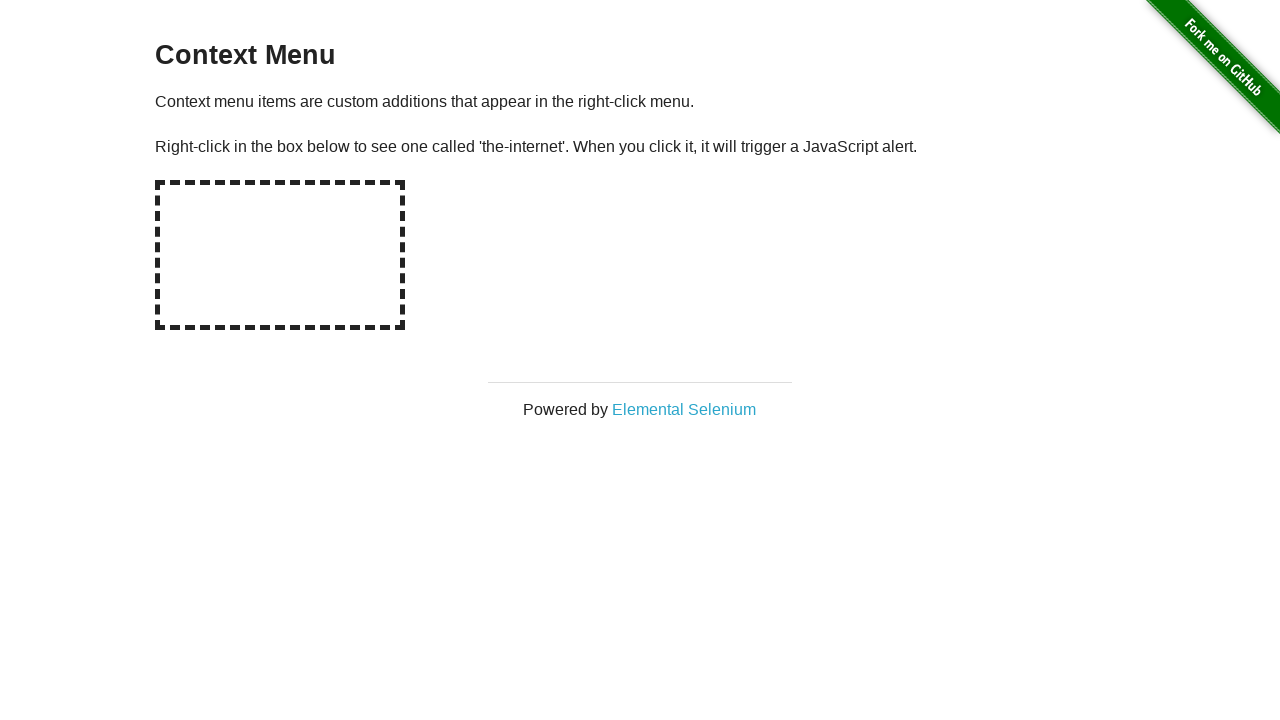

Right-clicked on the hot-spot area to open context menu at (280, 255) on #hot-spot
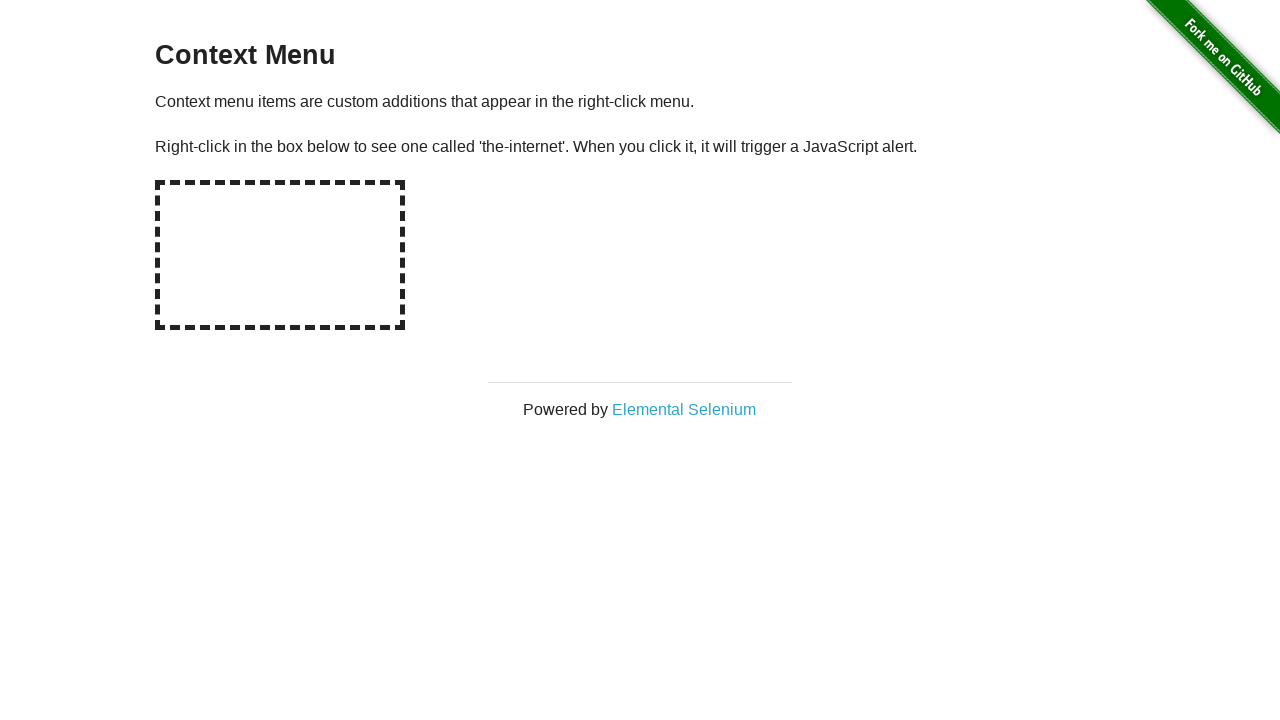

Set up alert handler to accept context menu alert
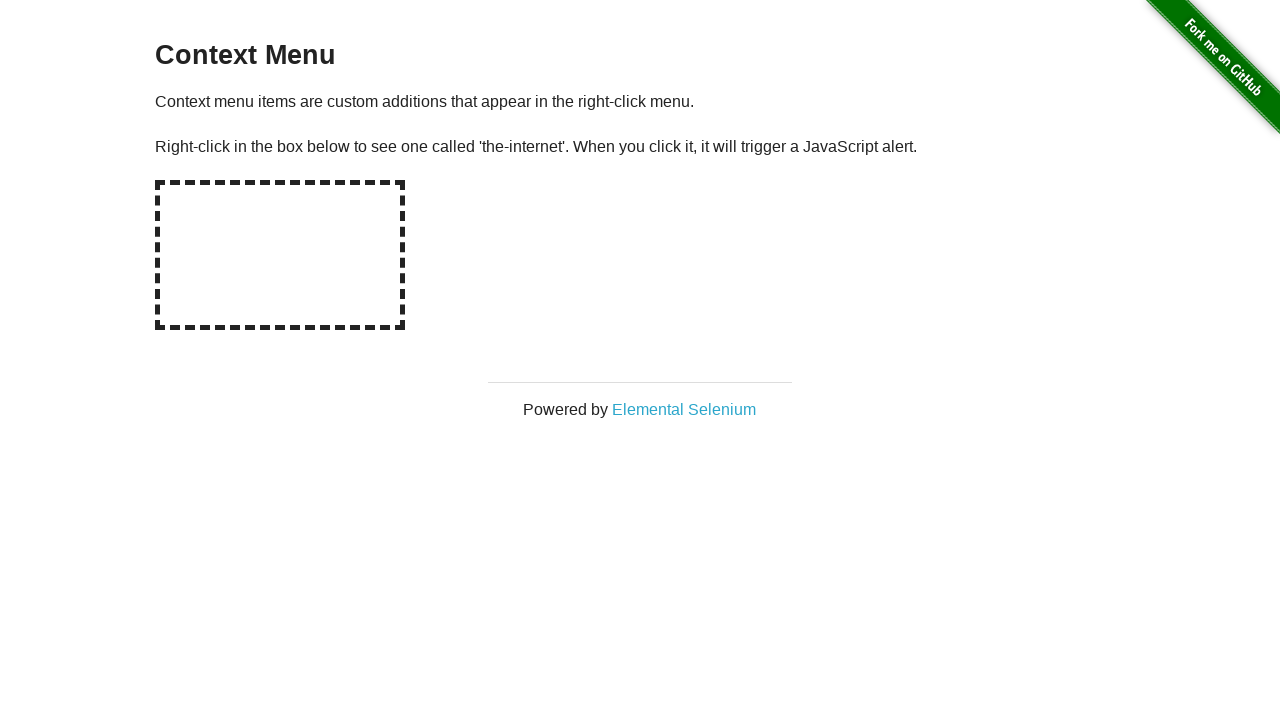

Waited for alert to be processed
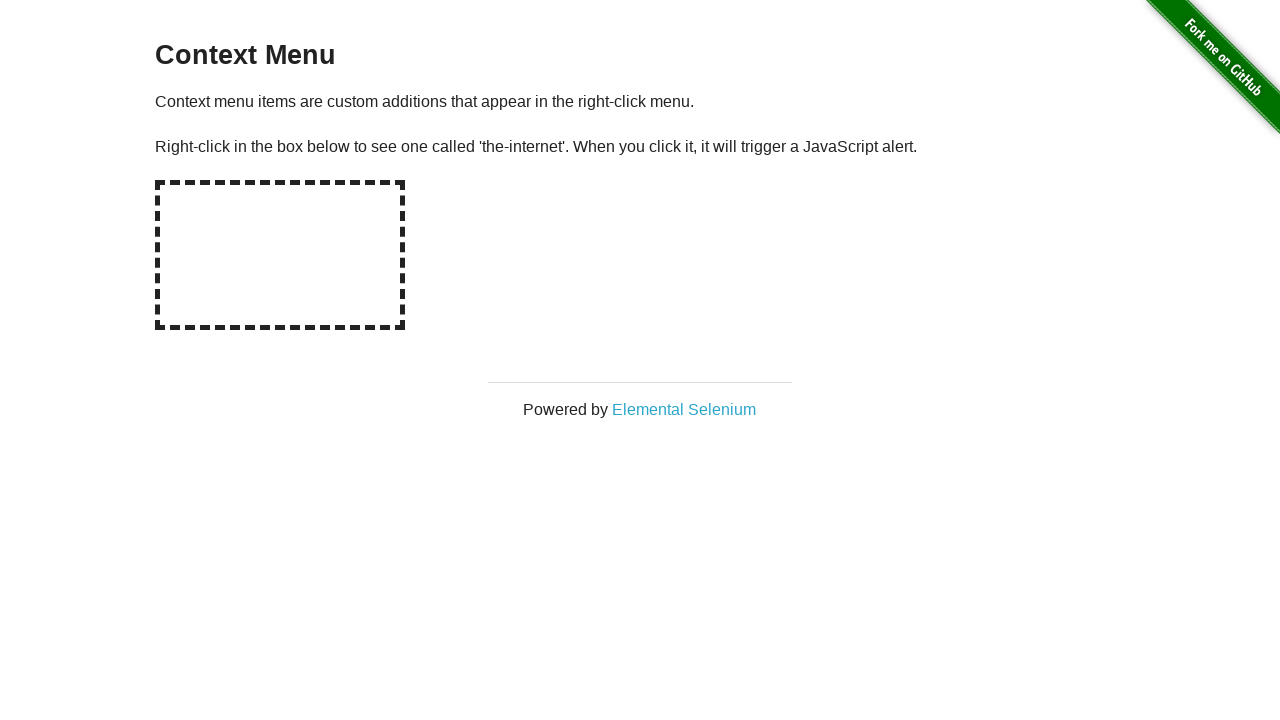

Clicked on 'Elemental Selenium' link to open new tab at (684, 409) on text=Elemental Selenium
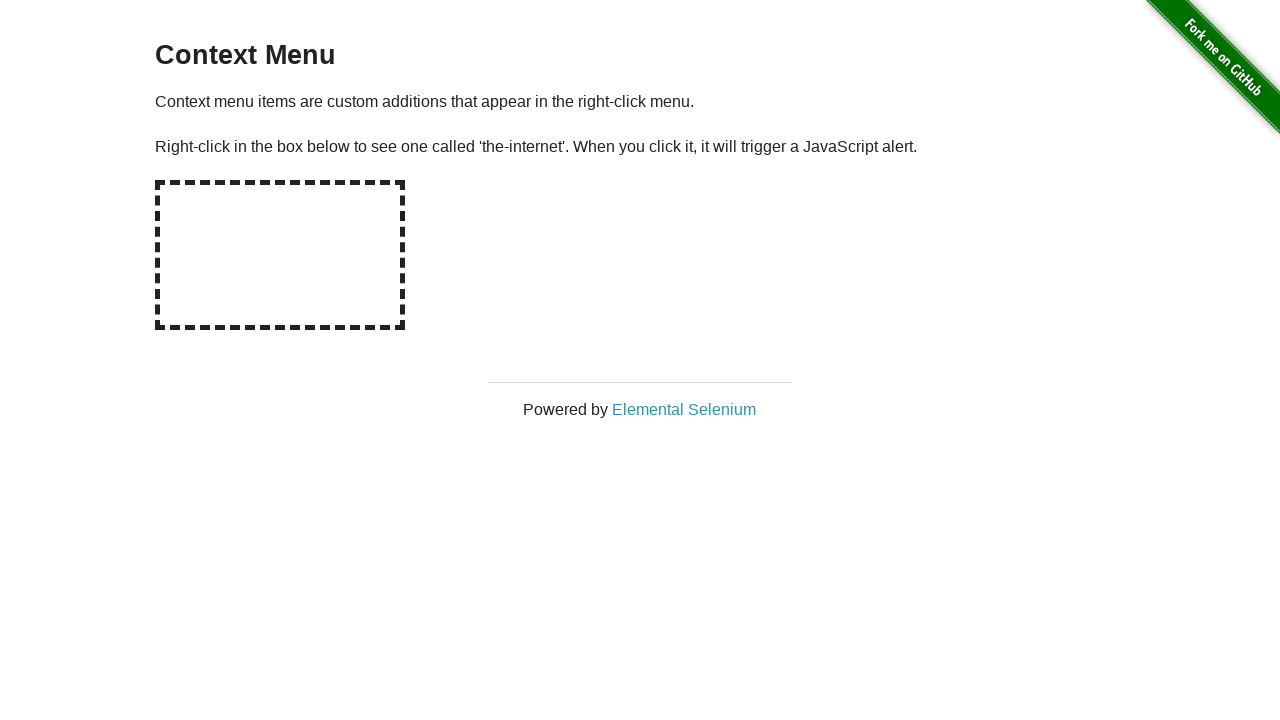

New page loaded and switched to it
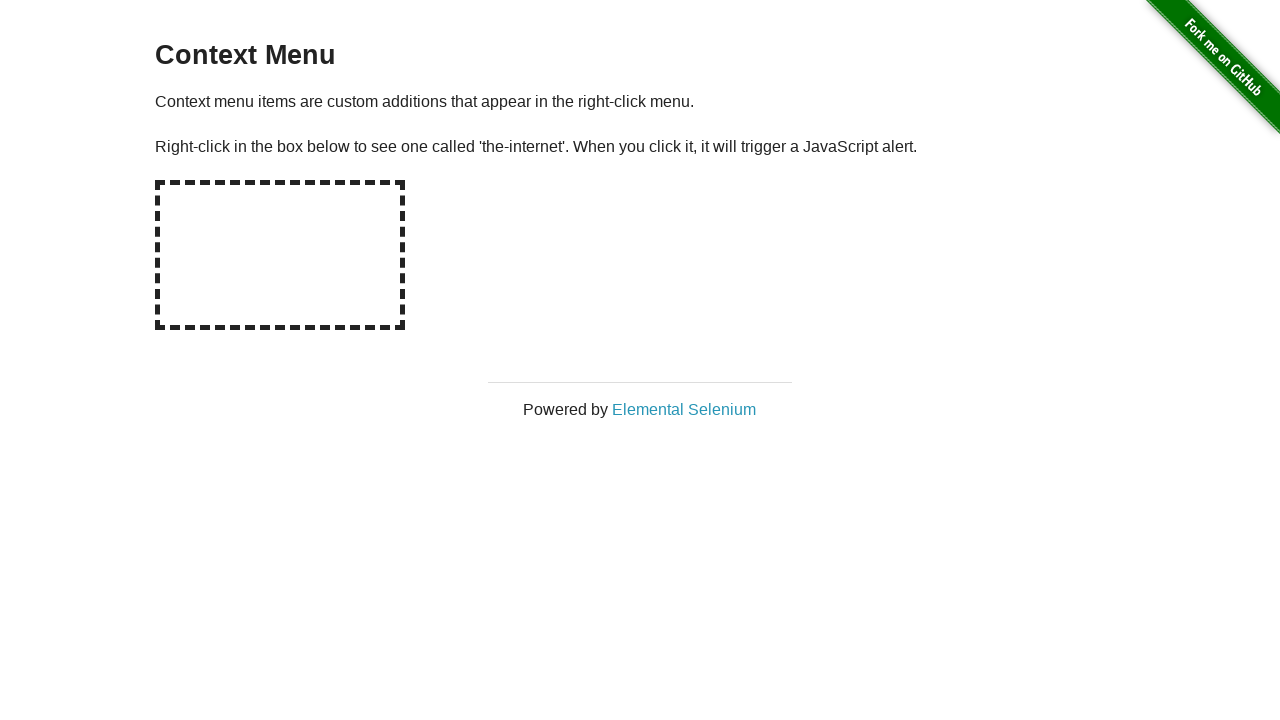

Verified h1 text contains 'Elemental Selenium': 'Elemental Selenium'
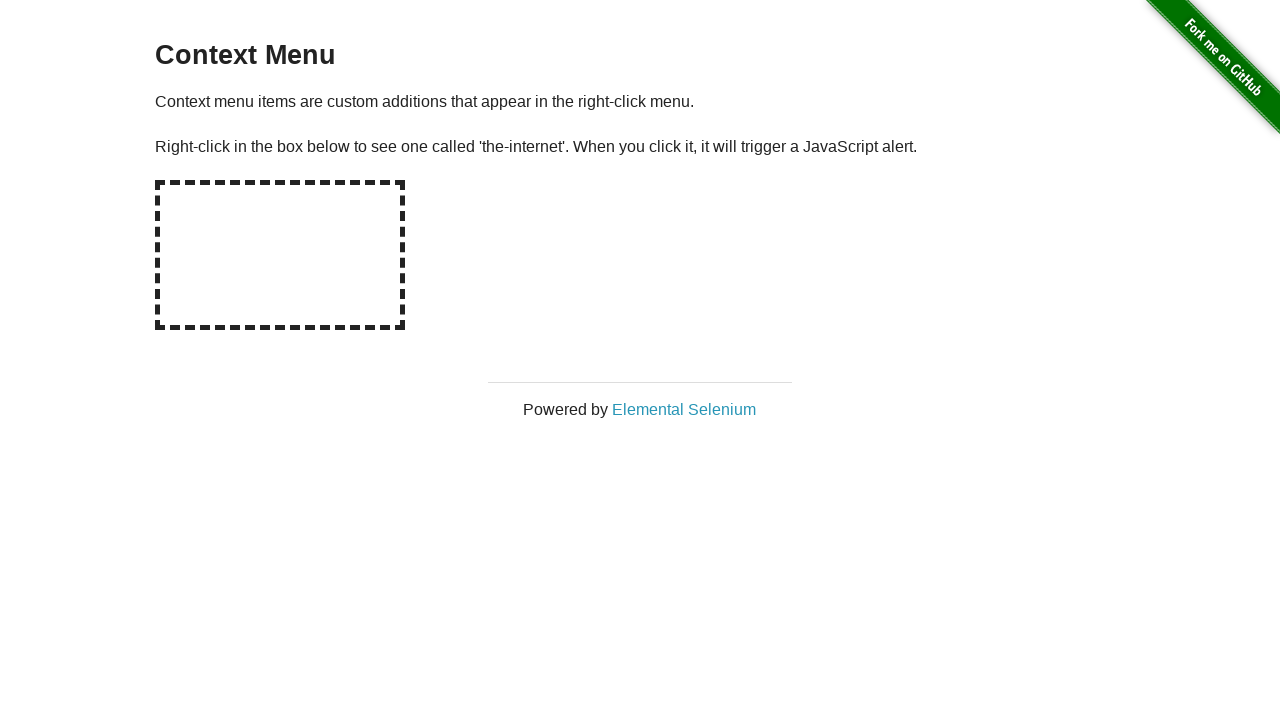

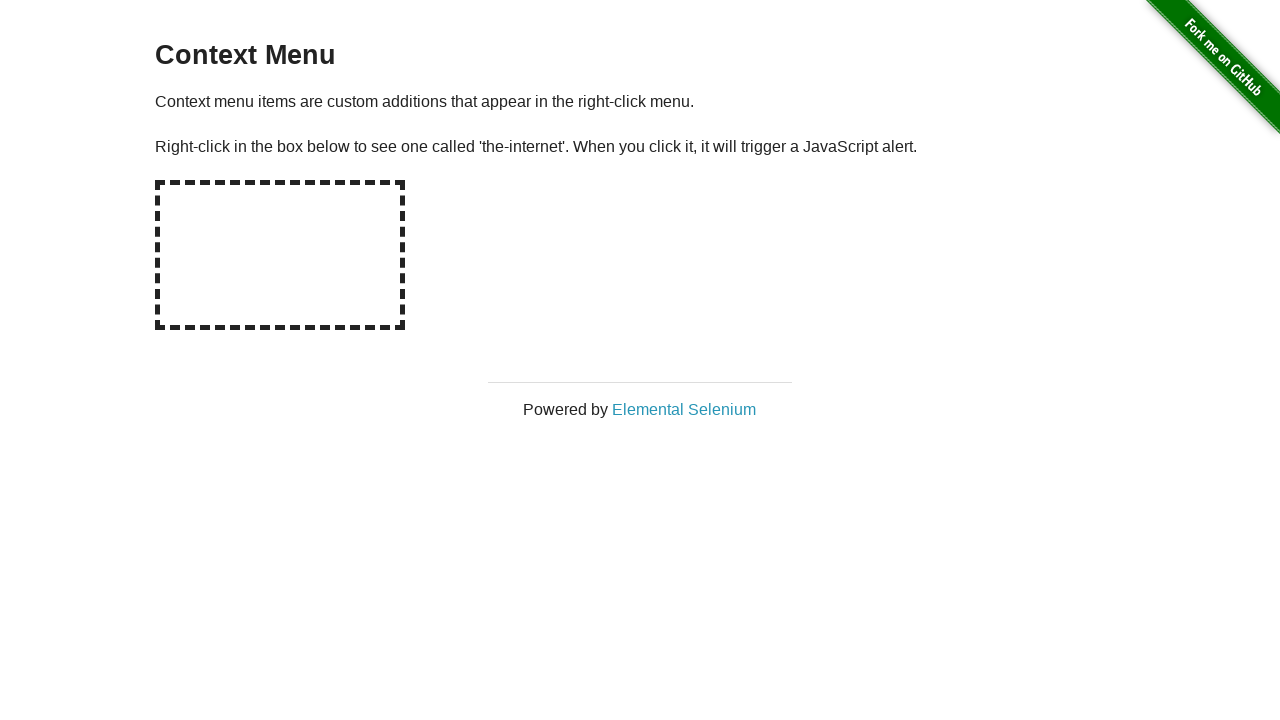